Navigates to the DemoBlaze e-commerce demo site and verifies that the page title is "STORE".

Starting URL: https://www.demoblaze.com/index.html

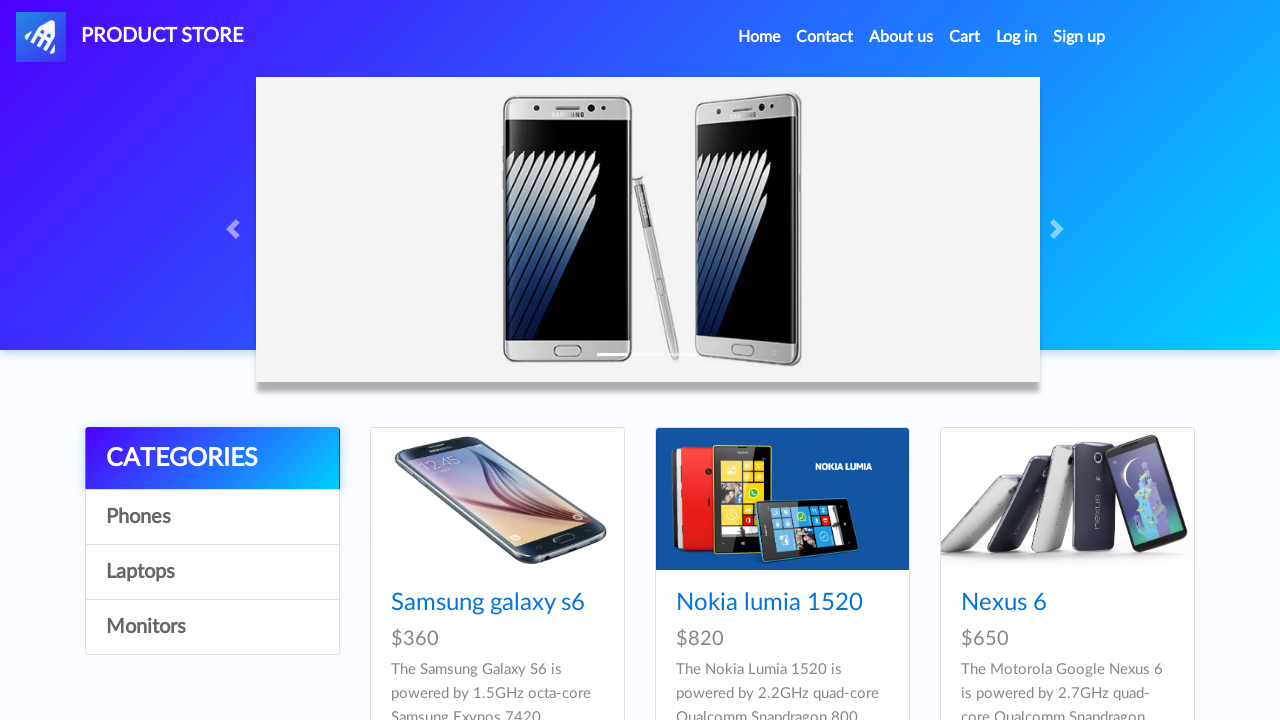

Navigated to DemoBlaze e-commerce demo site
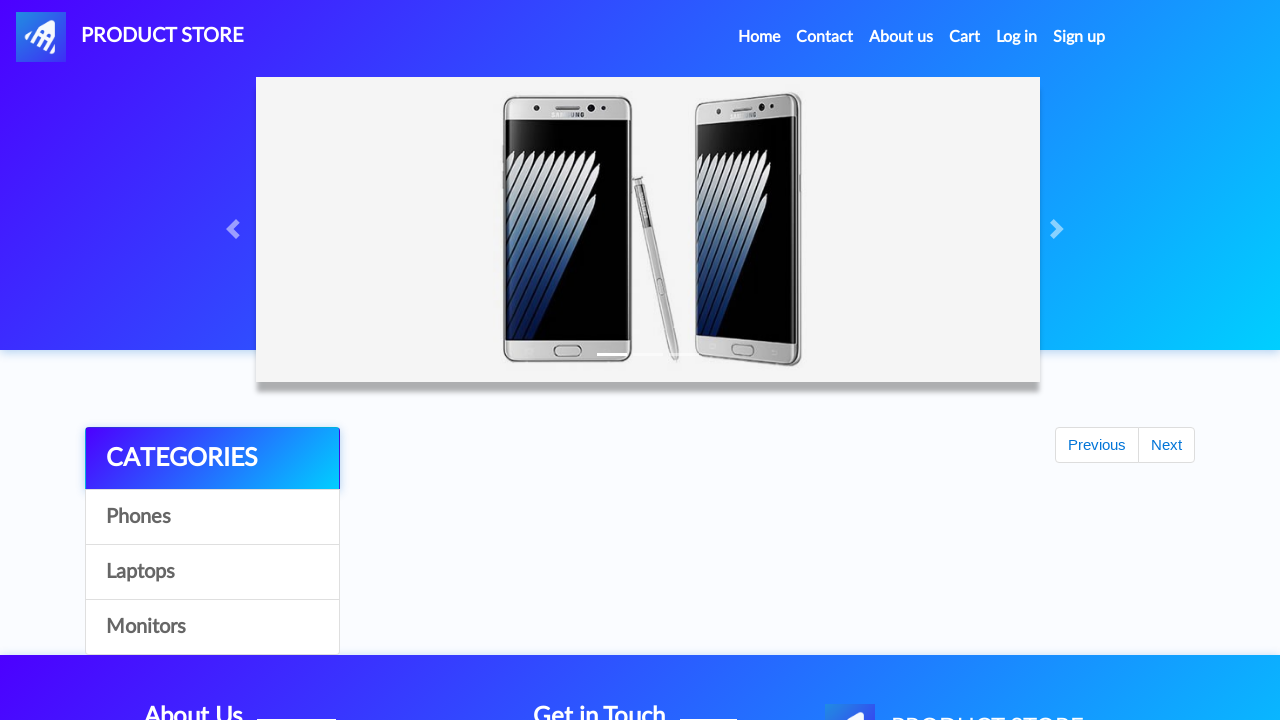

Page loaded successfully (domcontentloaded state reached)
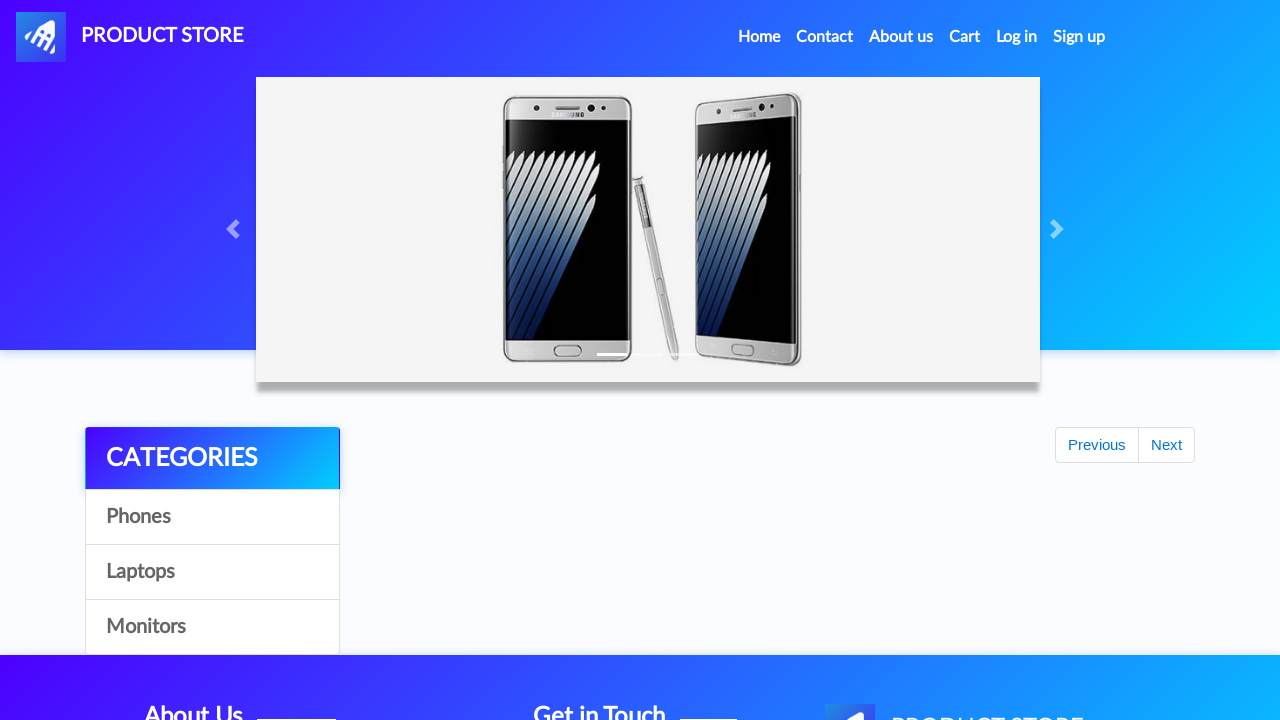

Verified page title is 'STORE'
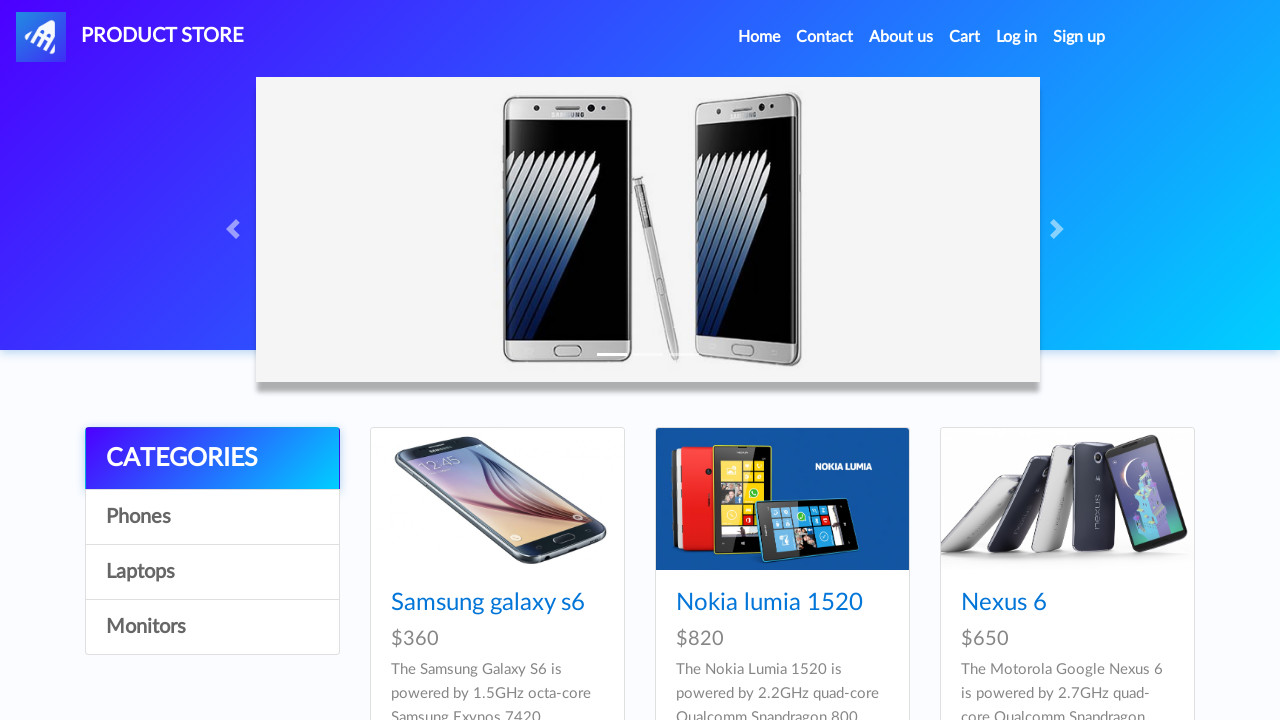

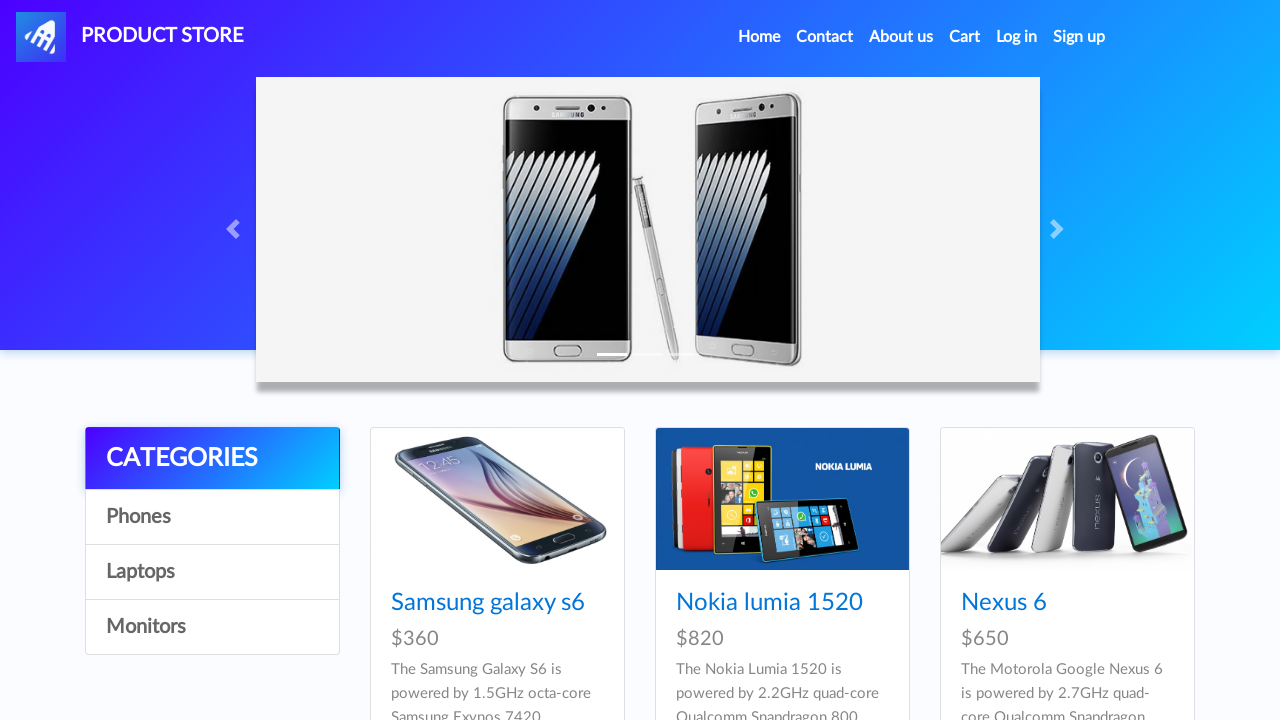